Tests login functionality and navigation through the Saucedemo site, including menu interactions and browser history navigation

Starting URL: https://www.saucedemo.com/

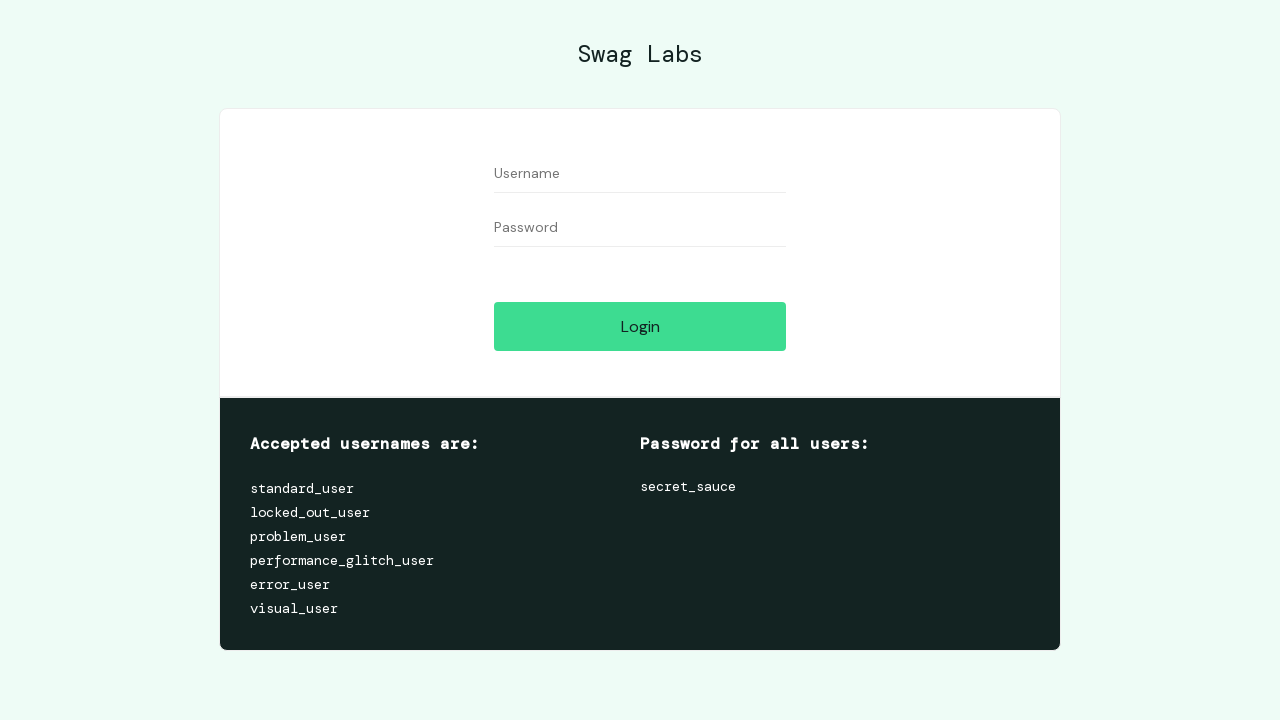

Filled username field with 'standard_user' on #user-name
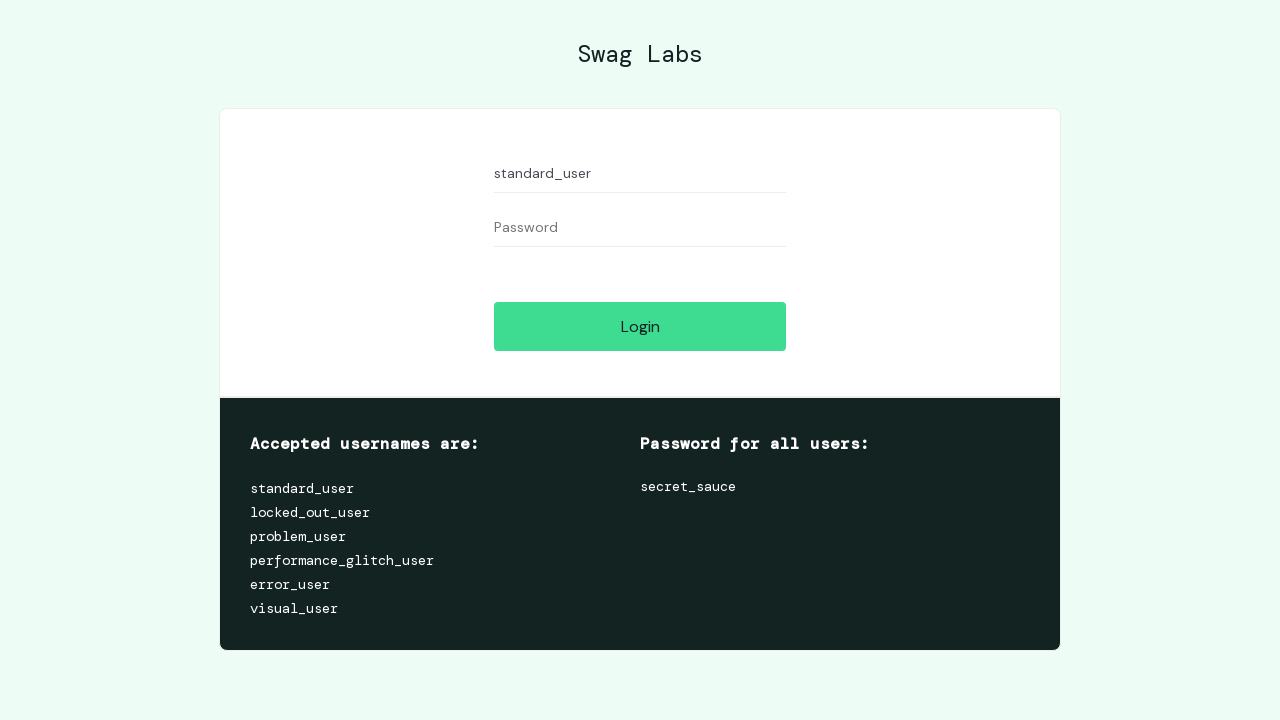

Filled password field with 'secret_sauce' on #password
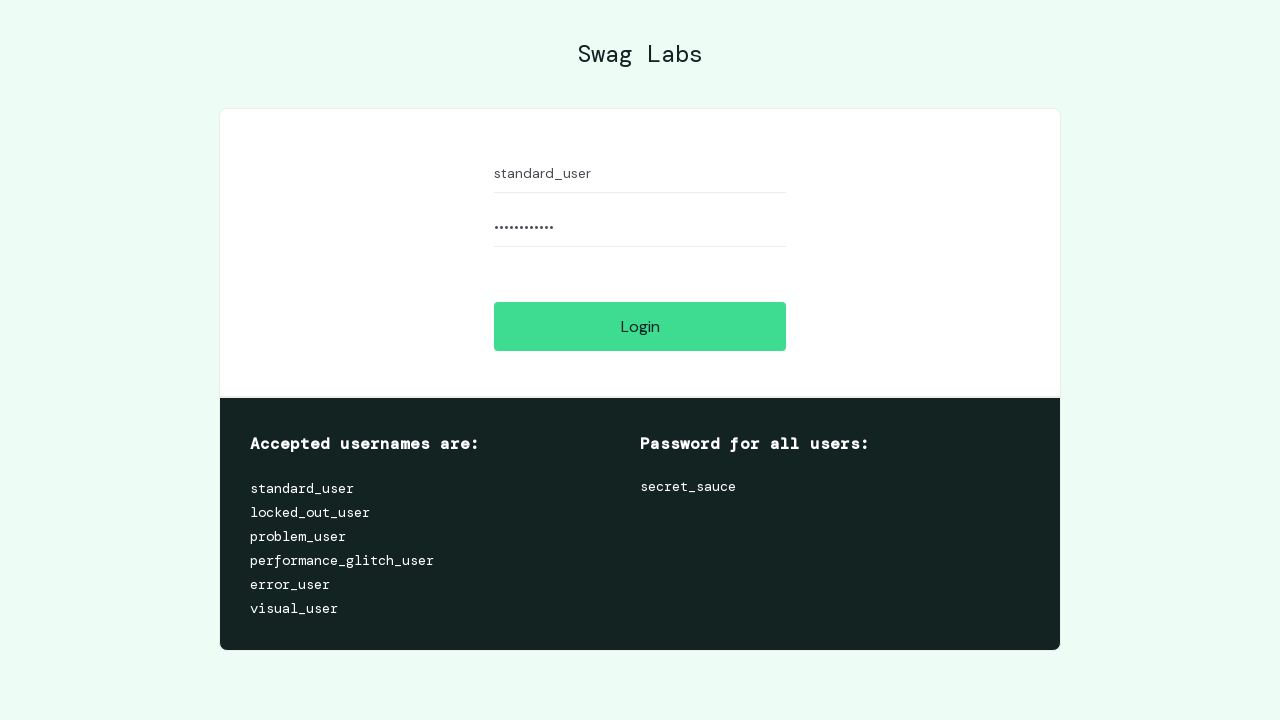

Clicked login button to authenticate at (640, 326) on #login-button
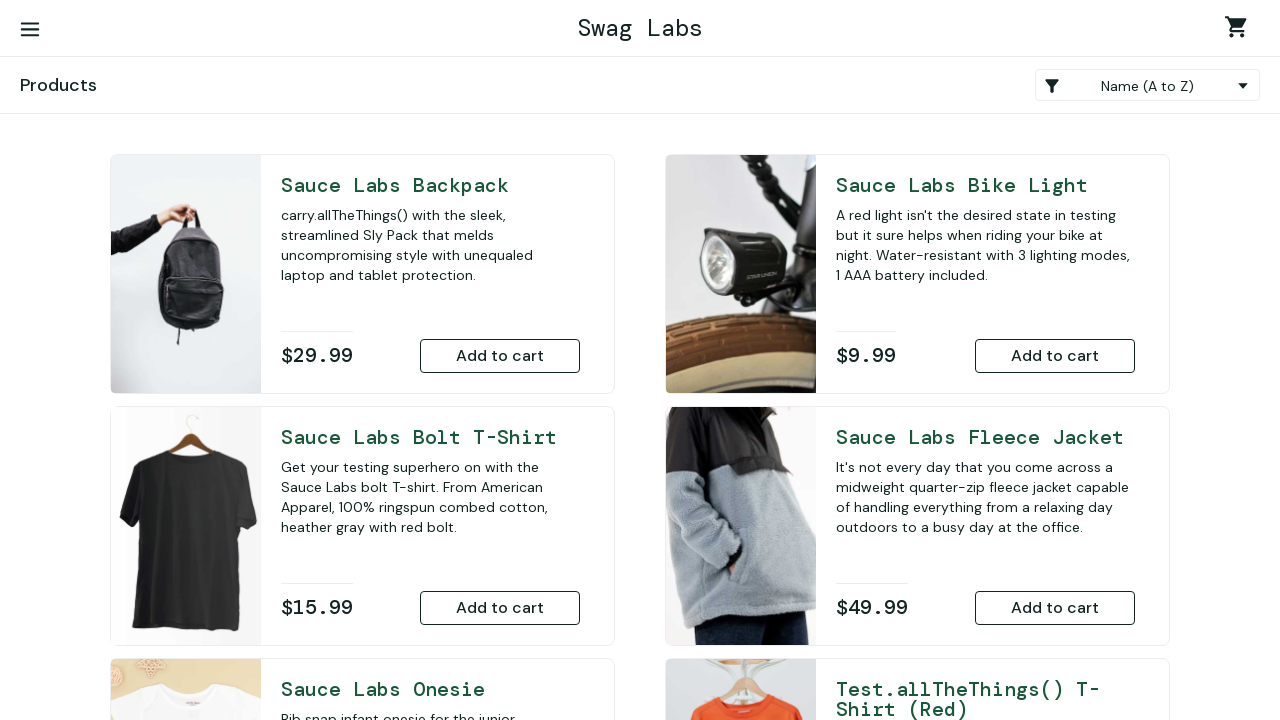

Clicked hamburger menu button to open navigation menu at (30, 30) on #react-burger-menu-btn
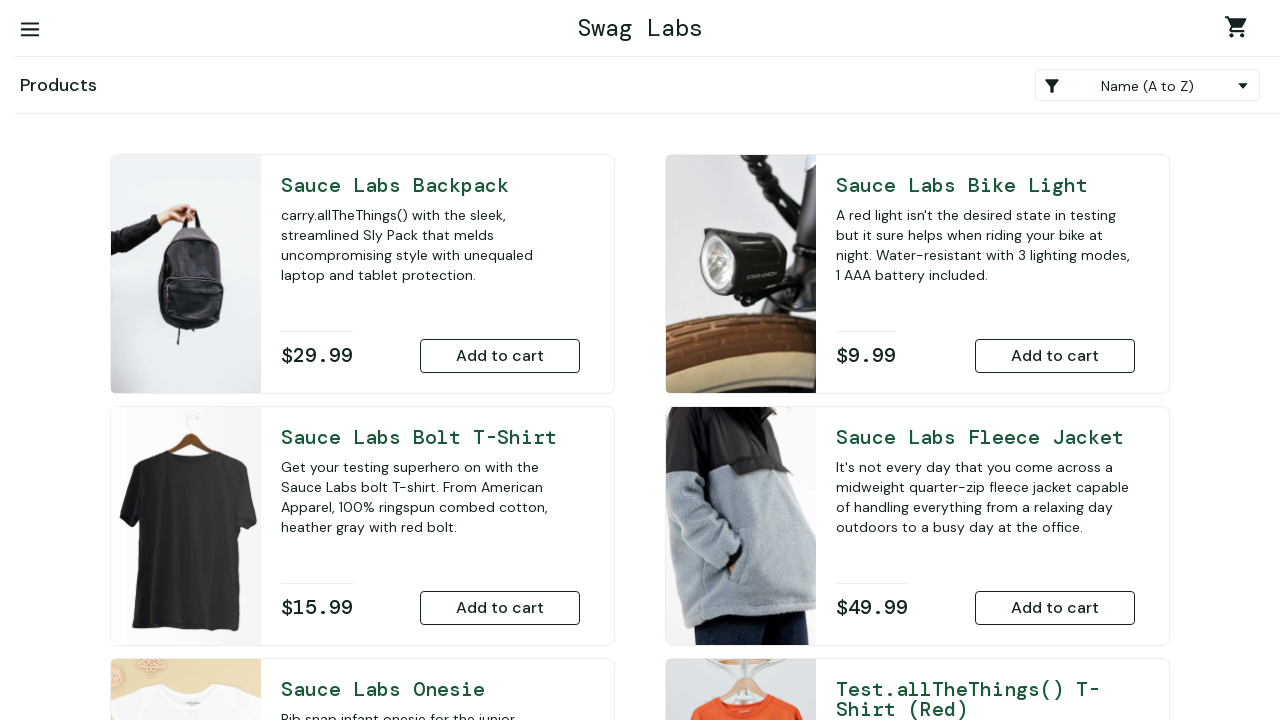

Waited for menu to fully open
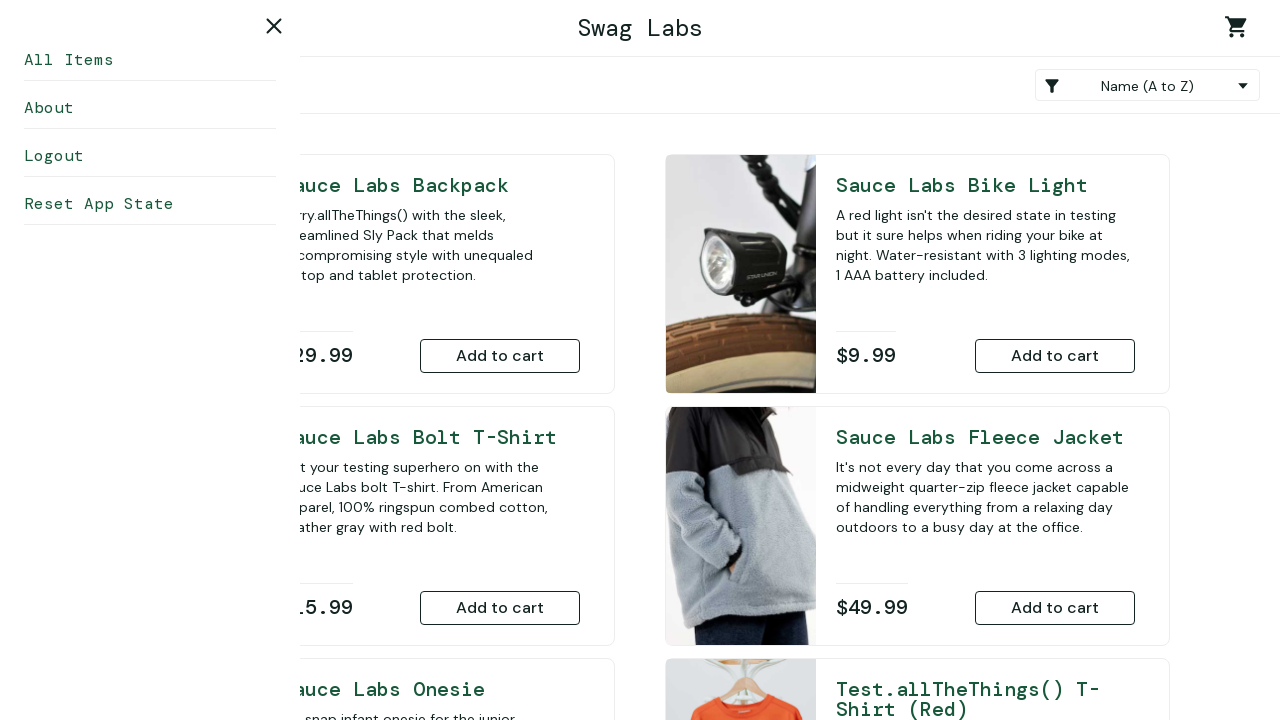

Clicked About link in the sidebar menu at (150, 108) on #about_sidebar_link
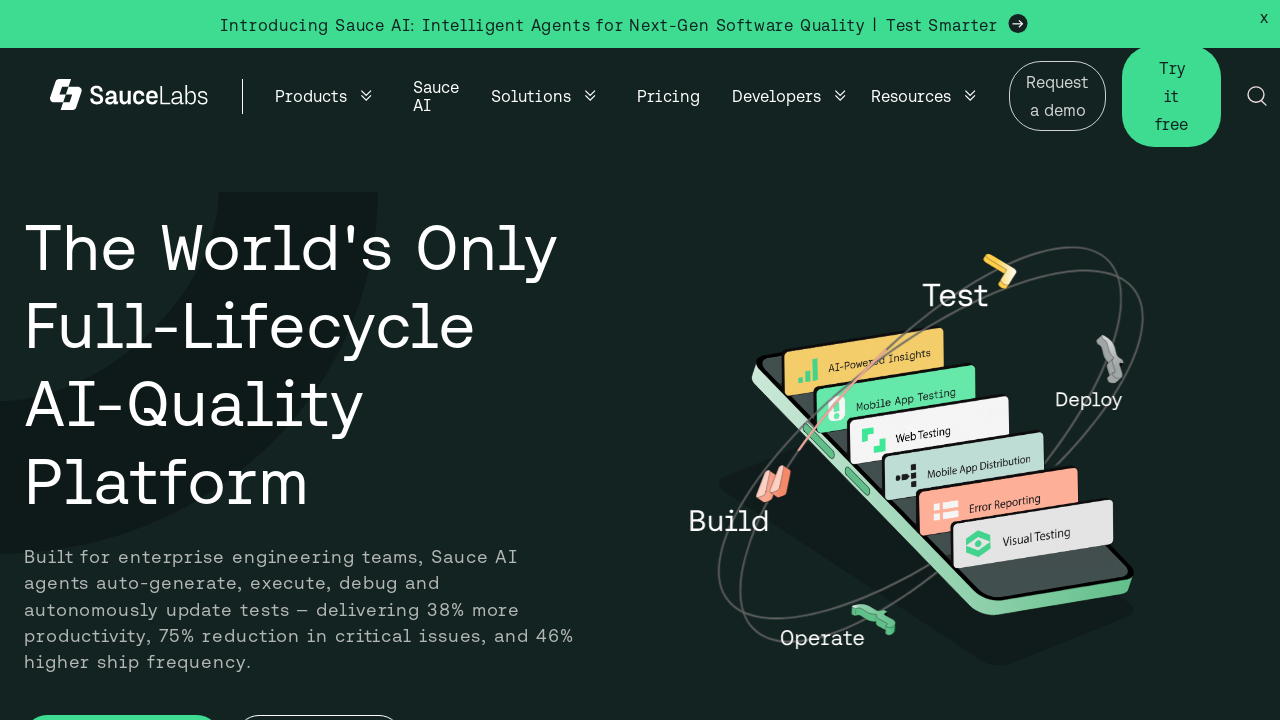

Waited before navigating back in browser history
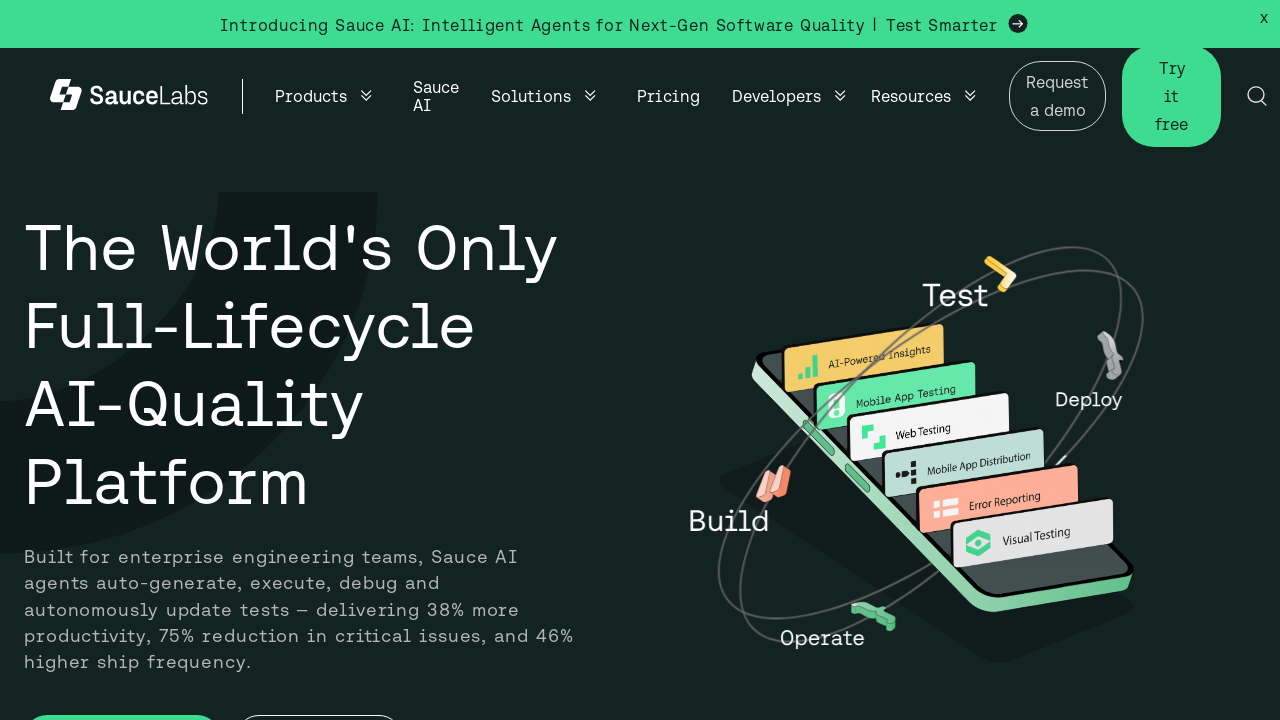

Navigated back in browser history
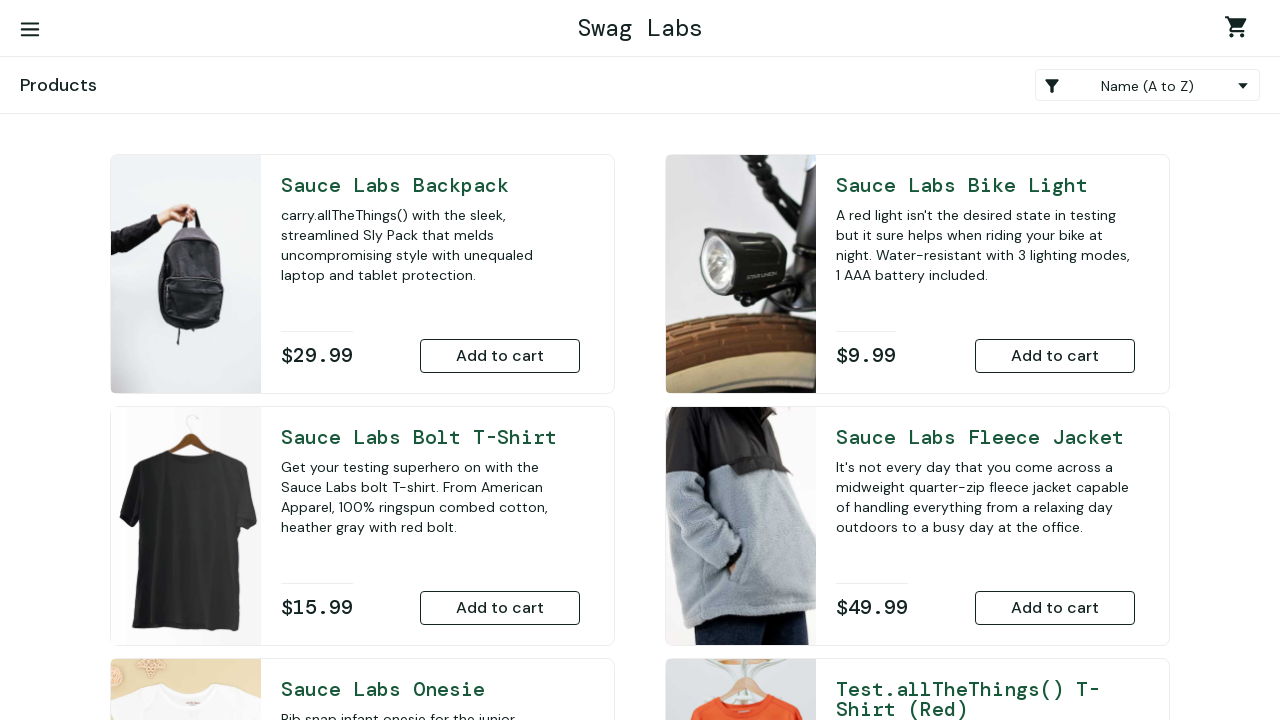

Waited before navigating forward in browser history
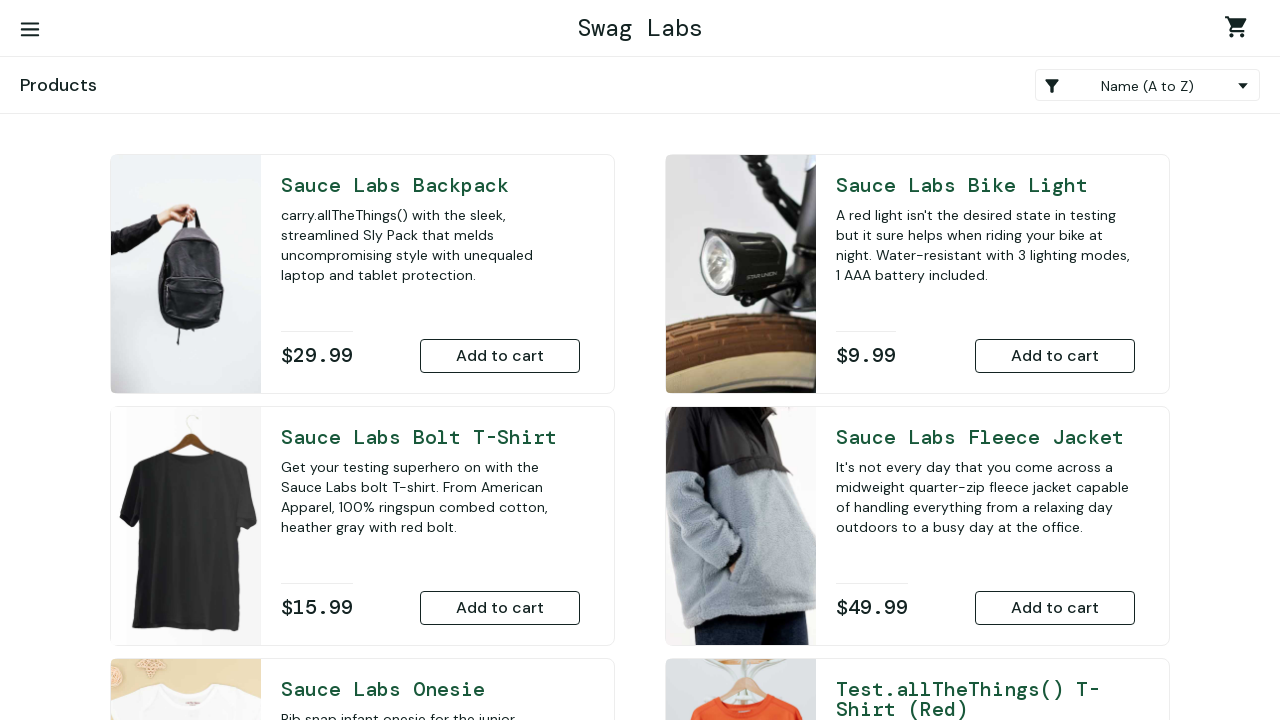

Navigated forward in browser history
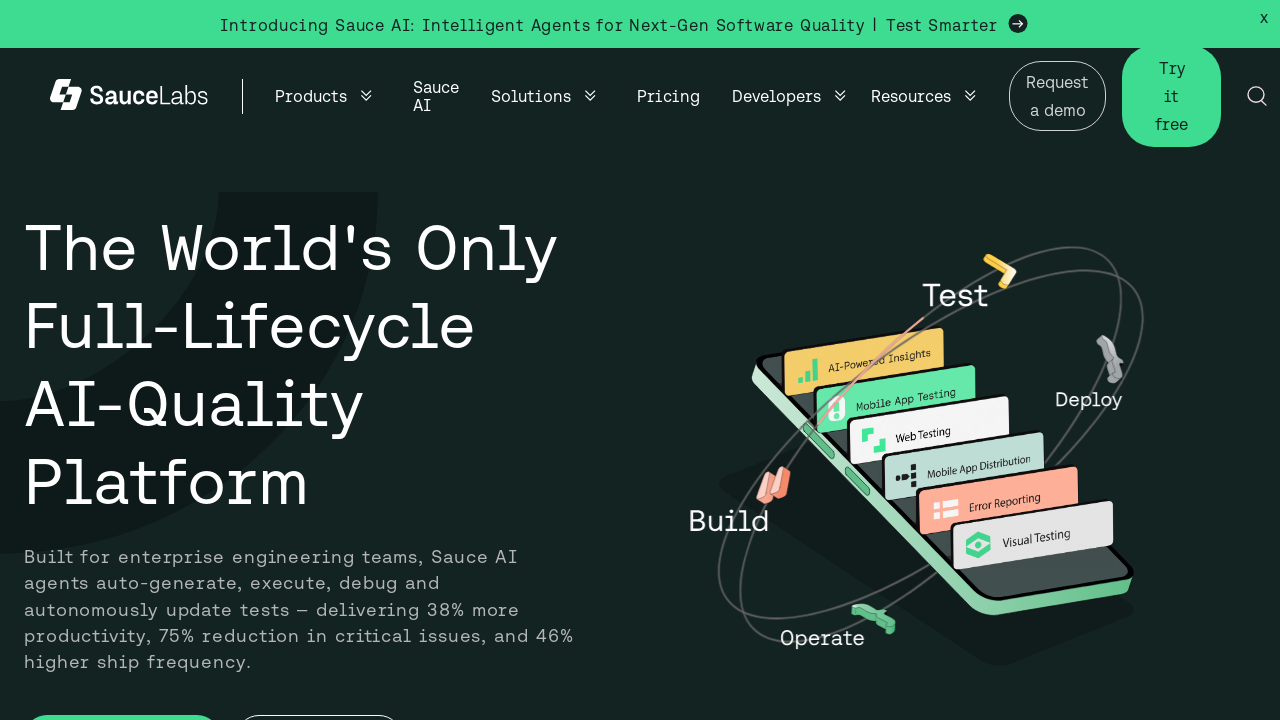

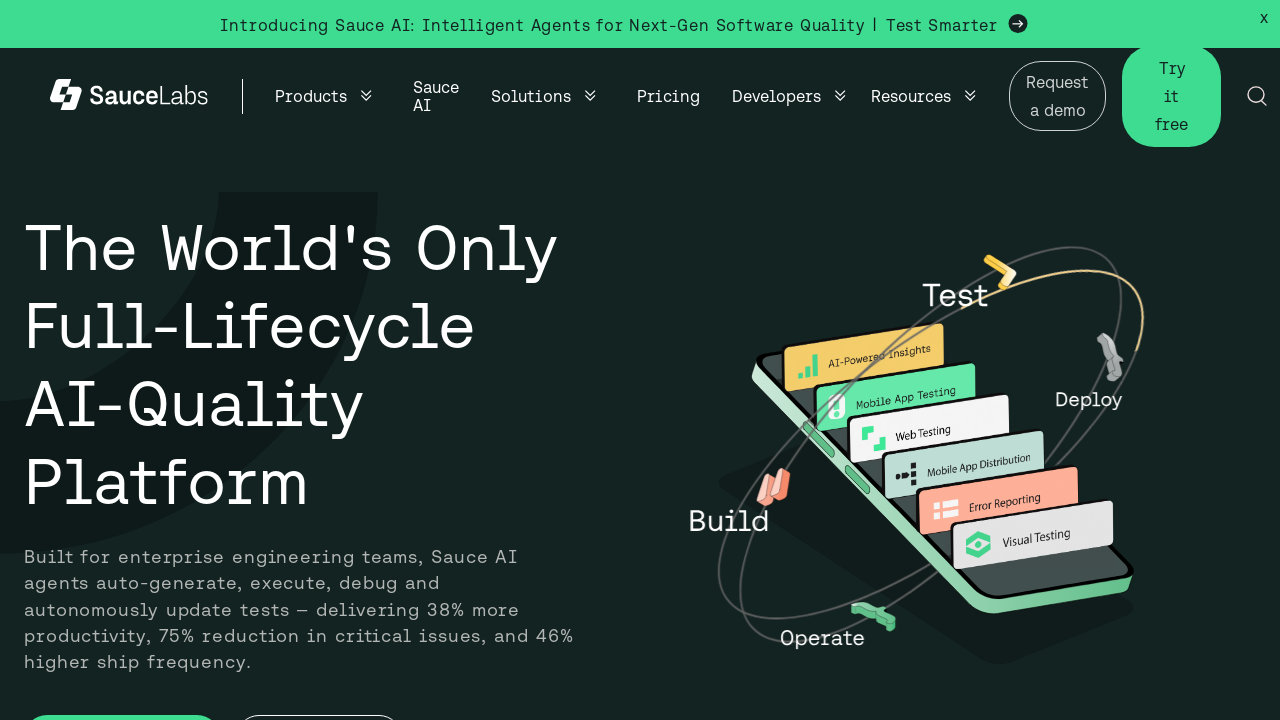